Tests navigation from homepage to the privacy policy page

Starting URL: https://cryptpad.fr

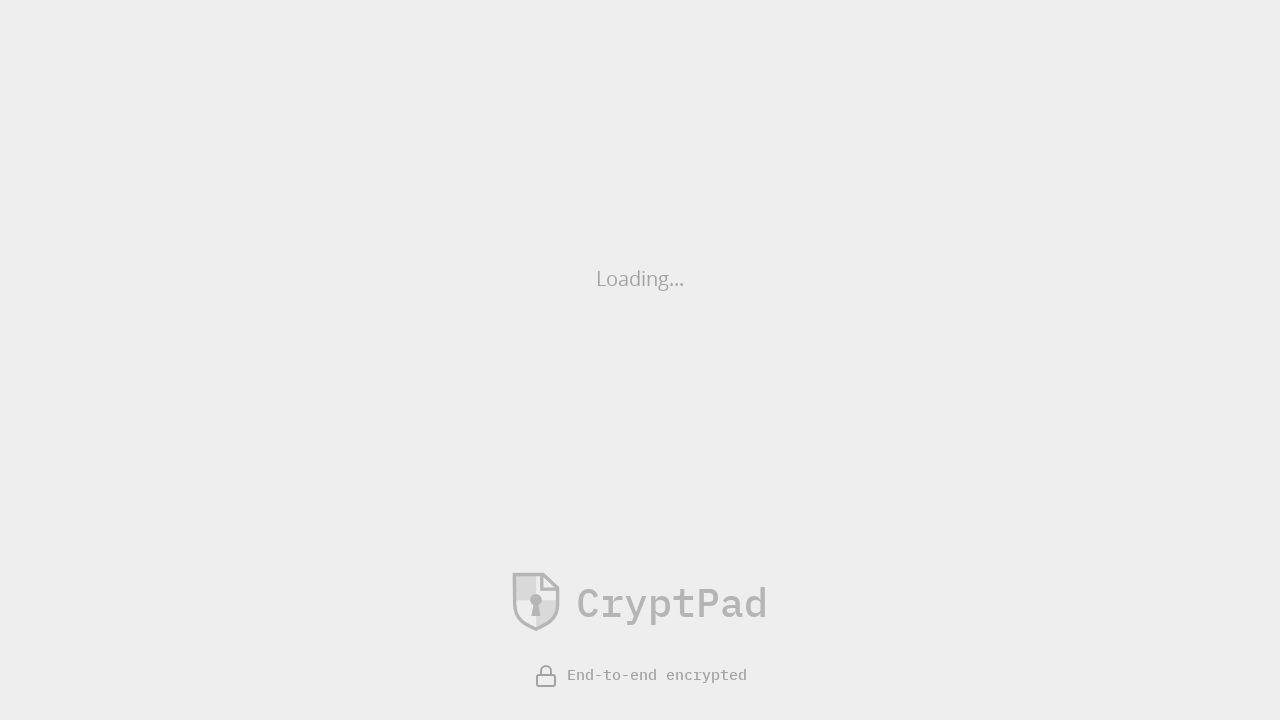

Waited for page to load (10 seconds timeout)
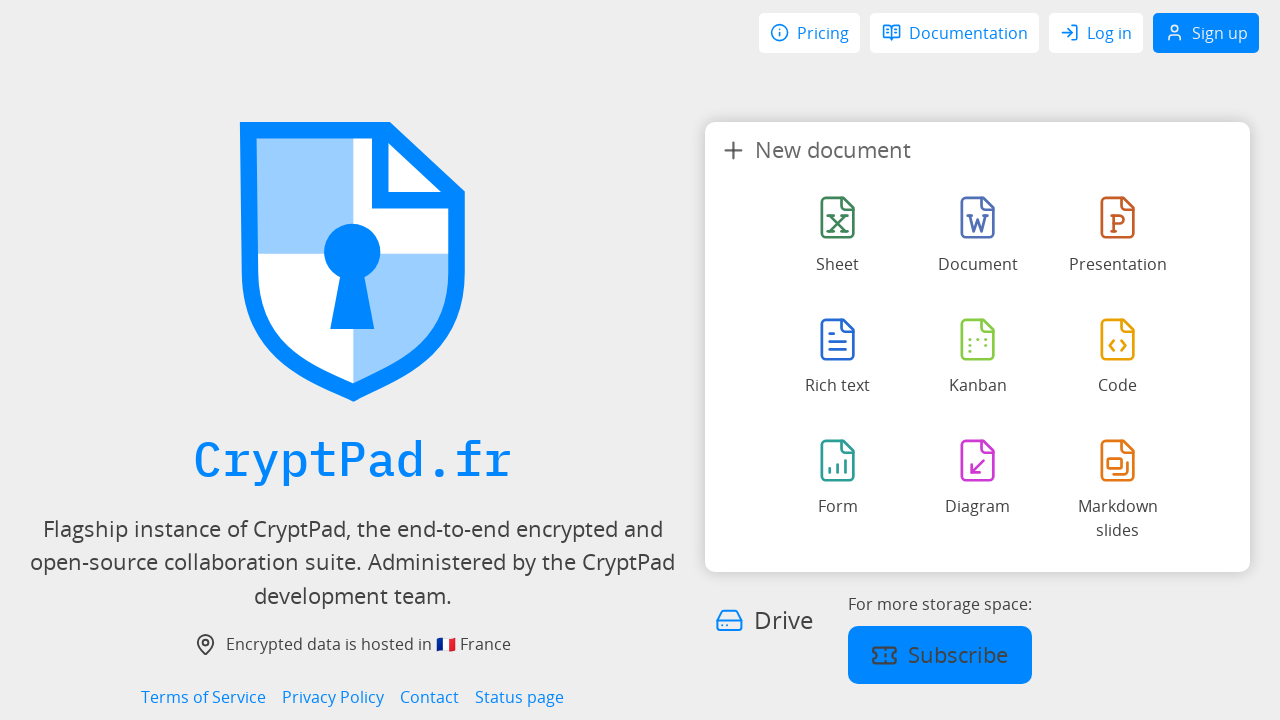

Privacy Policy link is visible and ready
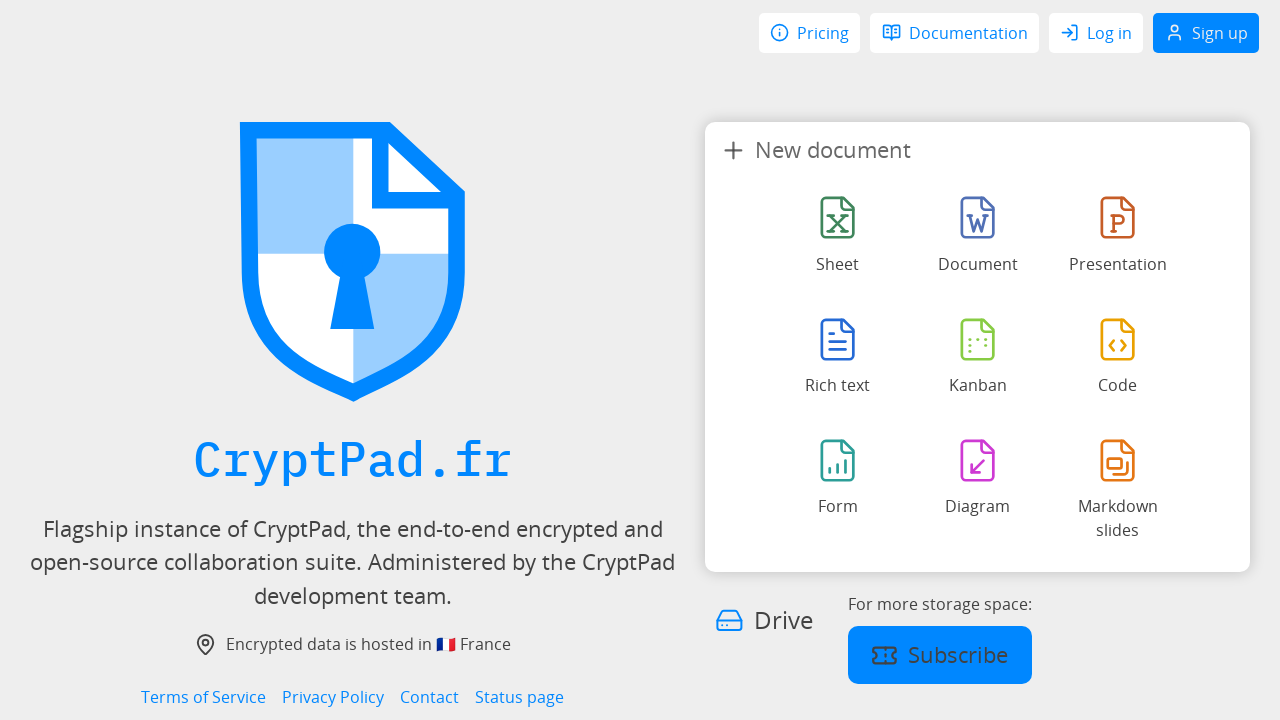

Clicked on Privacy Policy link at (333, 697) on internal:role=link[name="Privacy Policy"i]
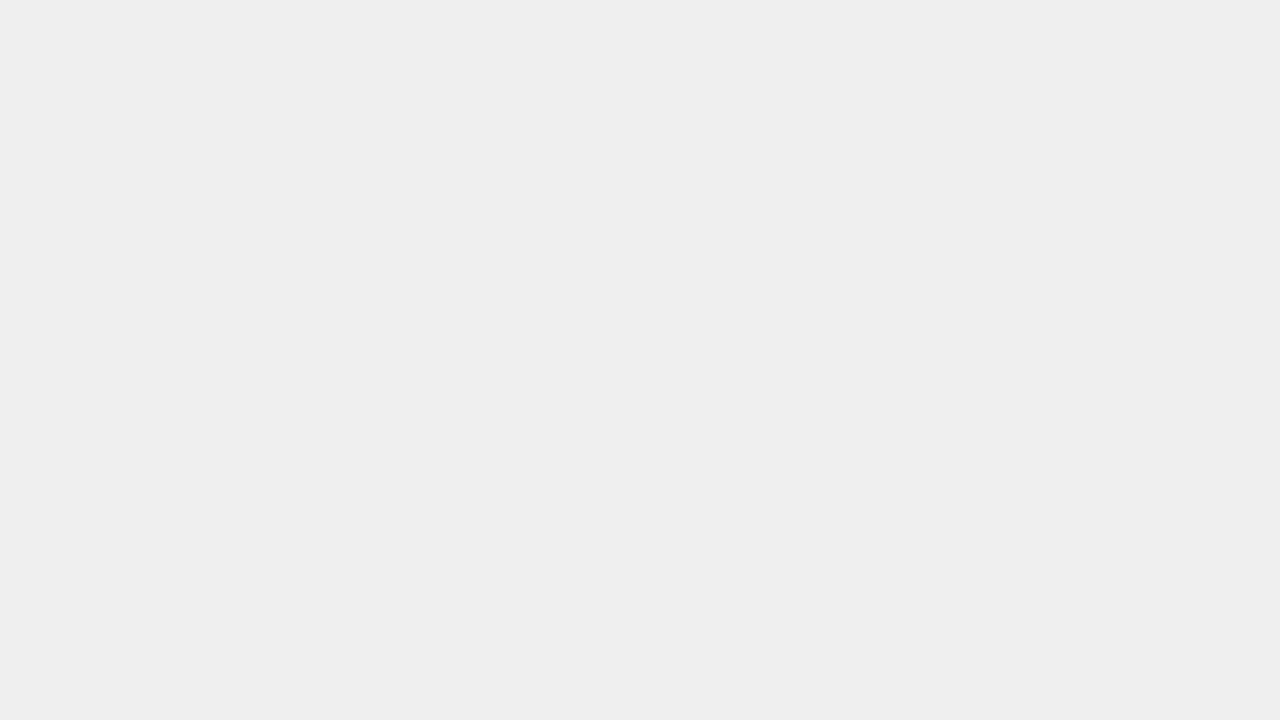

Verified navigation to Privacy Policy page URL
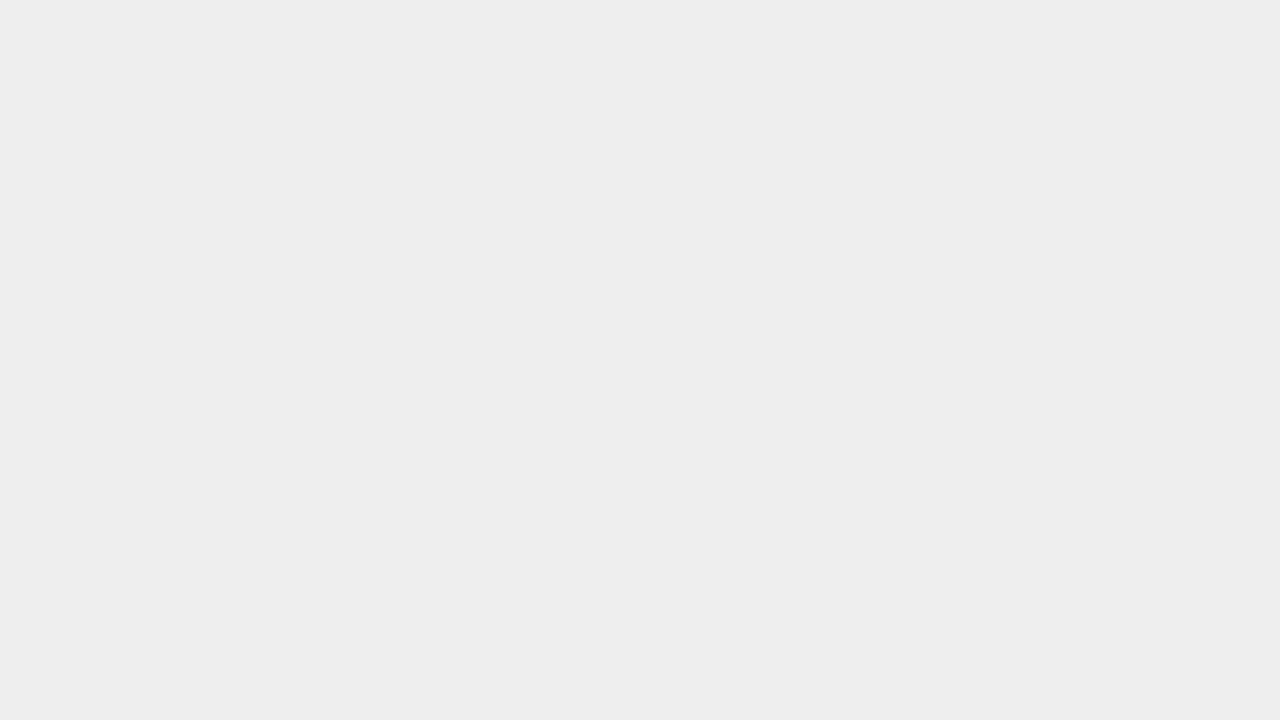

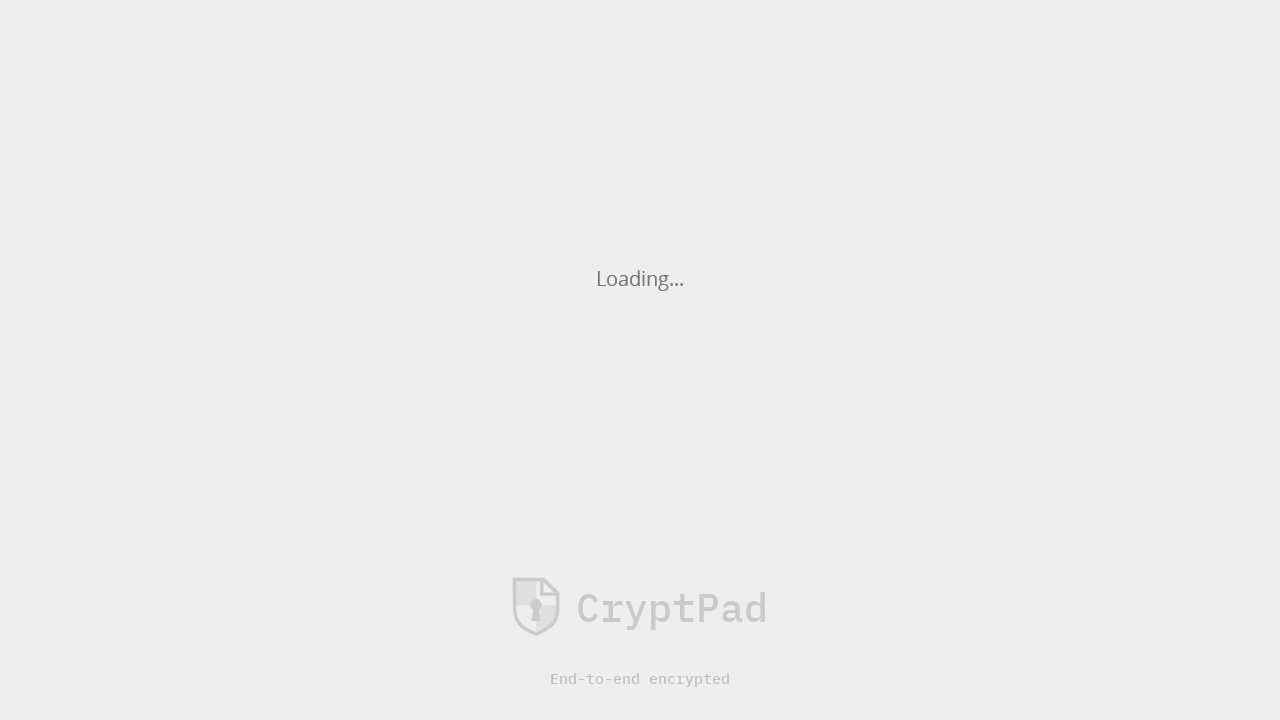